Tests the table sorting functionality by clicking on the first column header and verifying that the items are sorted alphabetically.

Starting URL: https://rahulshettyacademy.com/seleniumPractise/#/offers

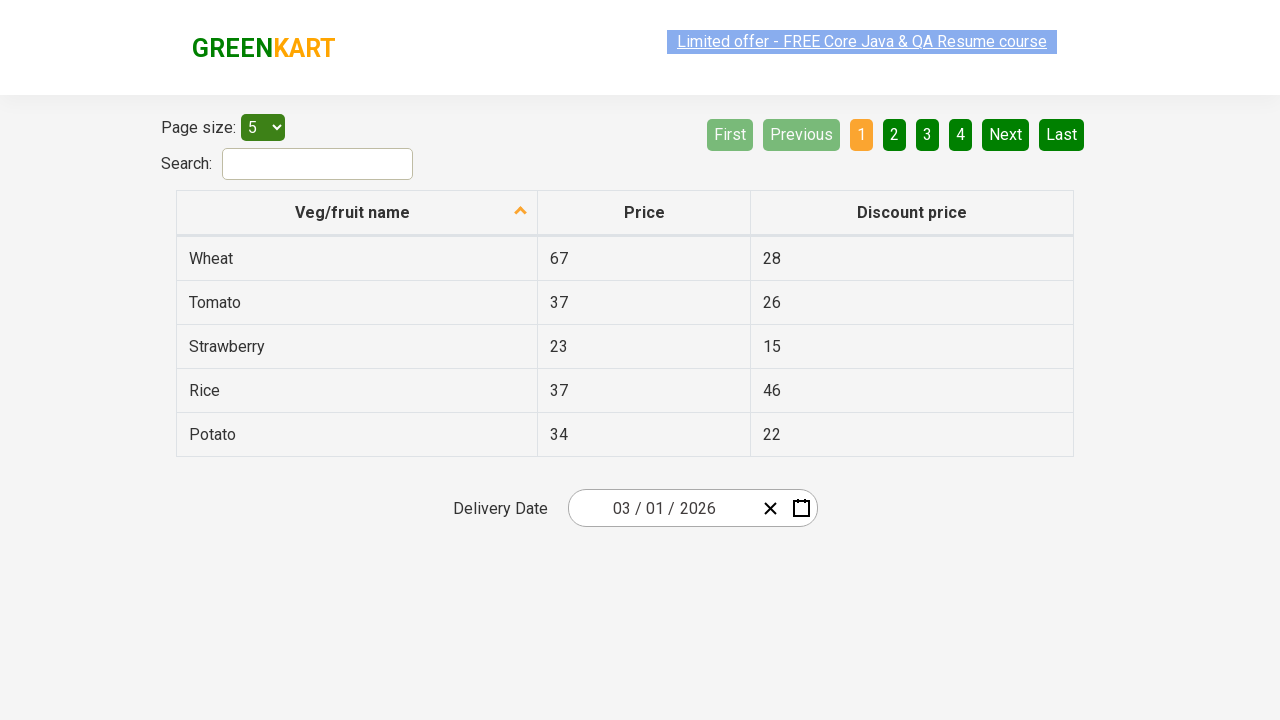

Waited for table header to load
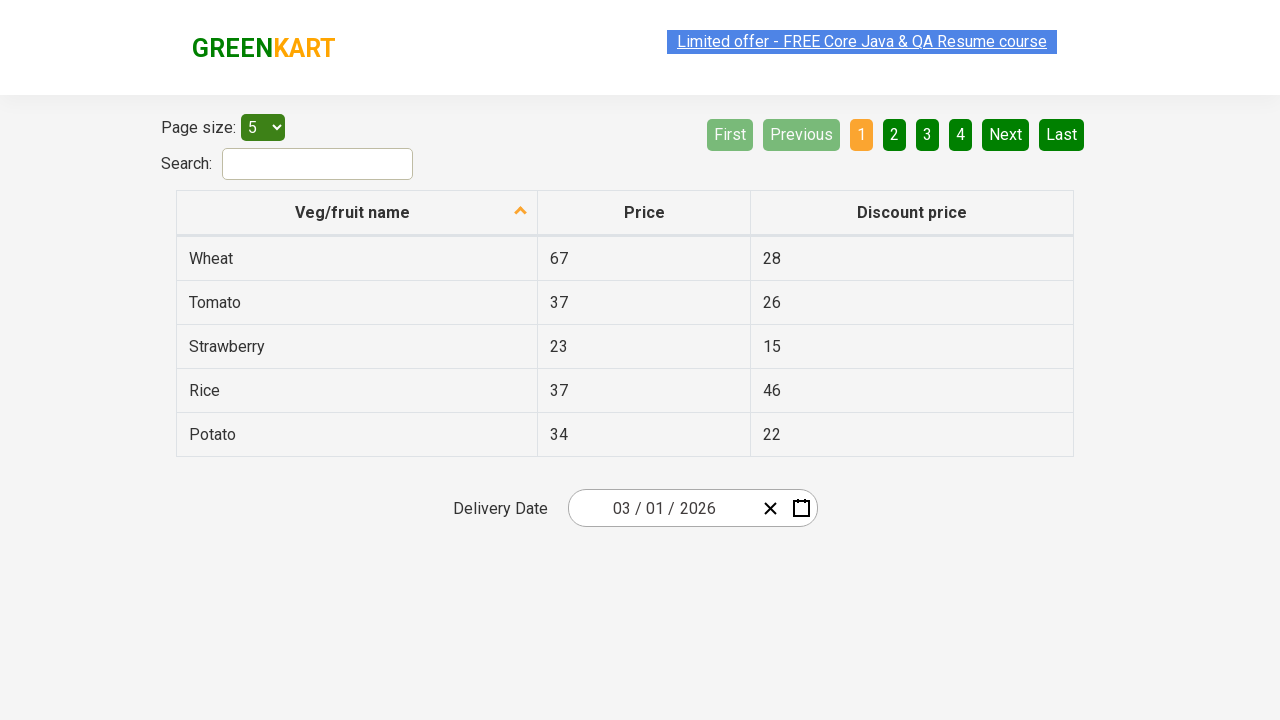

Clicked on first column header to sort at (357, 213) on xpath=//tr/th[1]
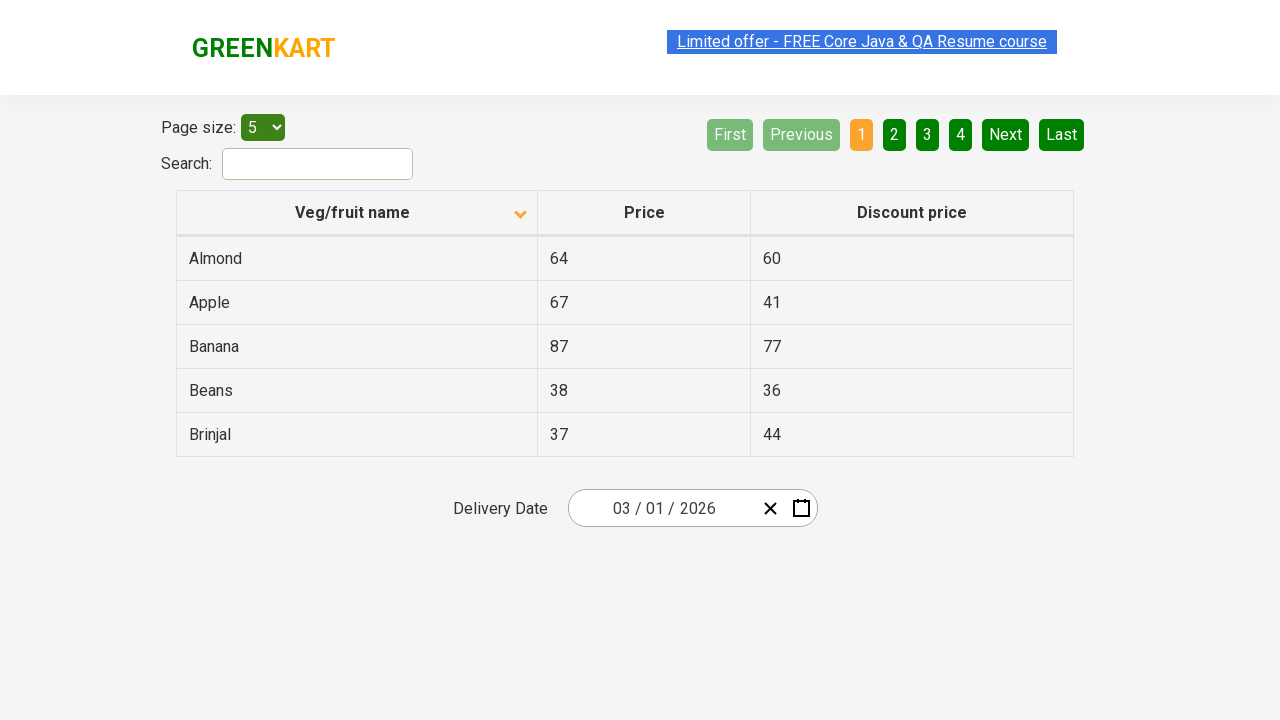

Waited for table to update after sorting
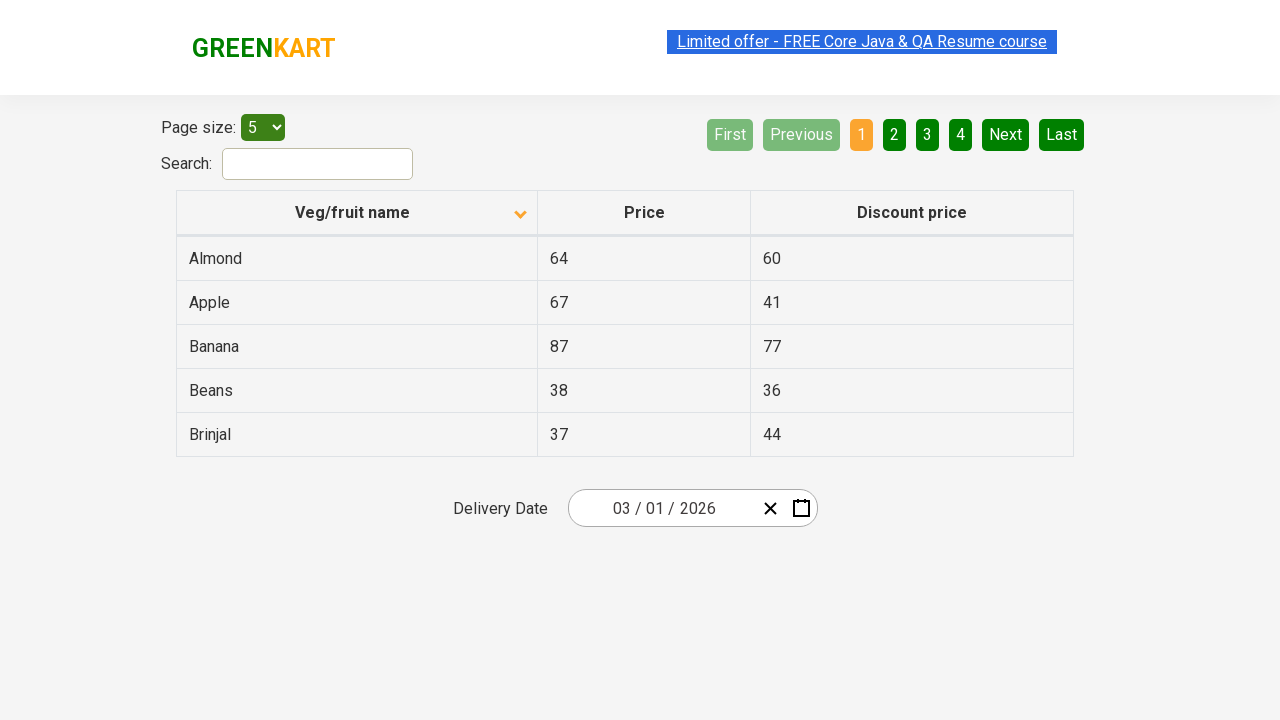

Retrieved all values from first column
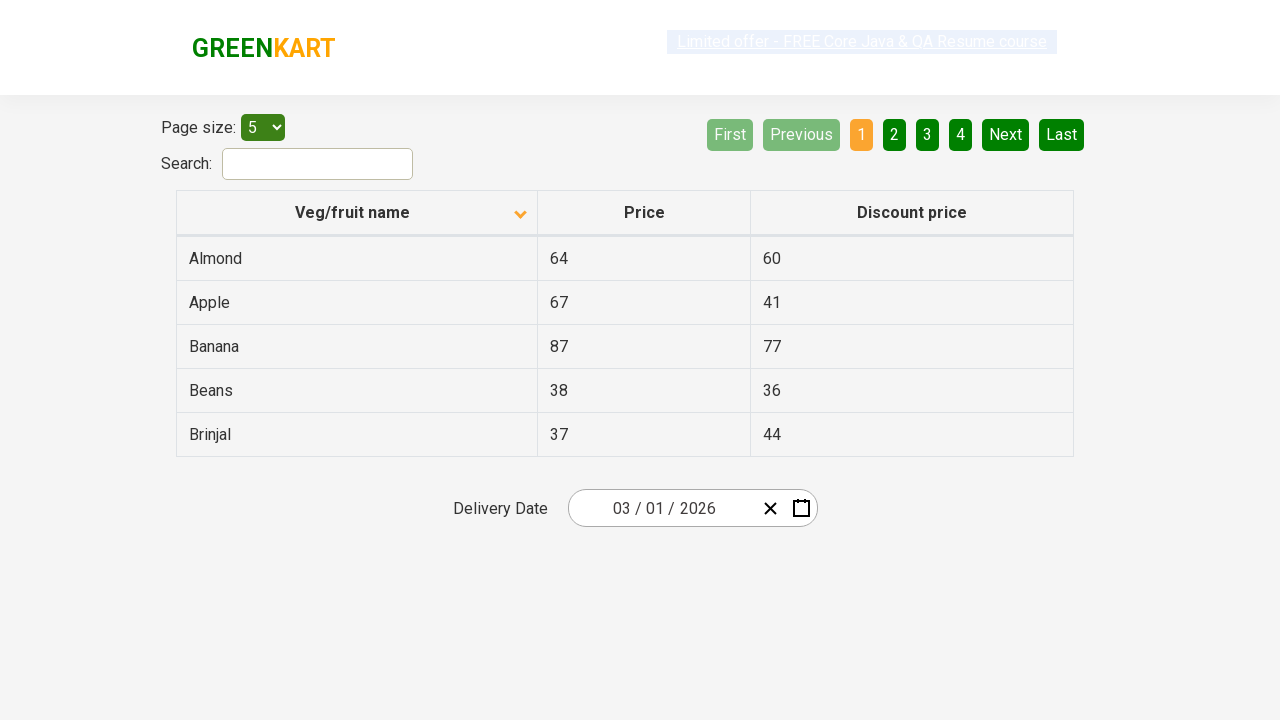

Extracted text content from column elements
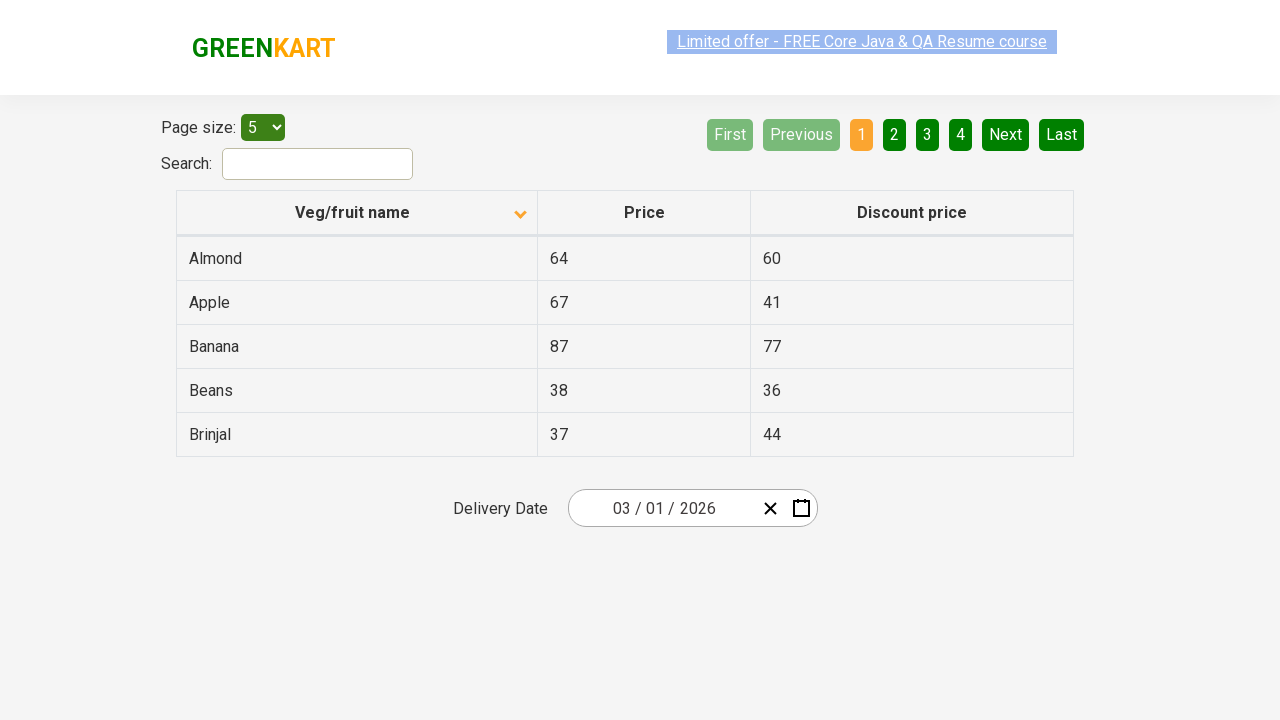

Created sorted copy of column values
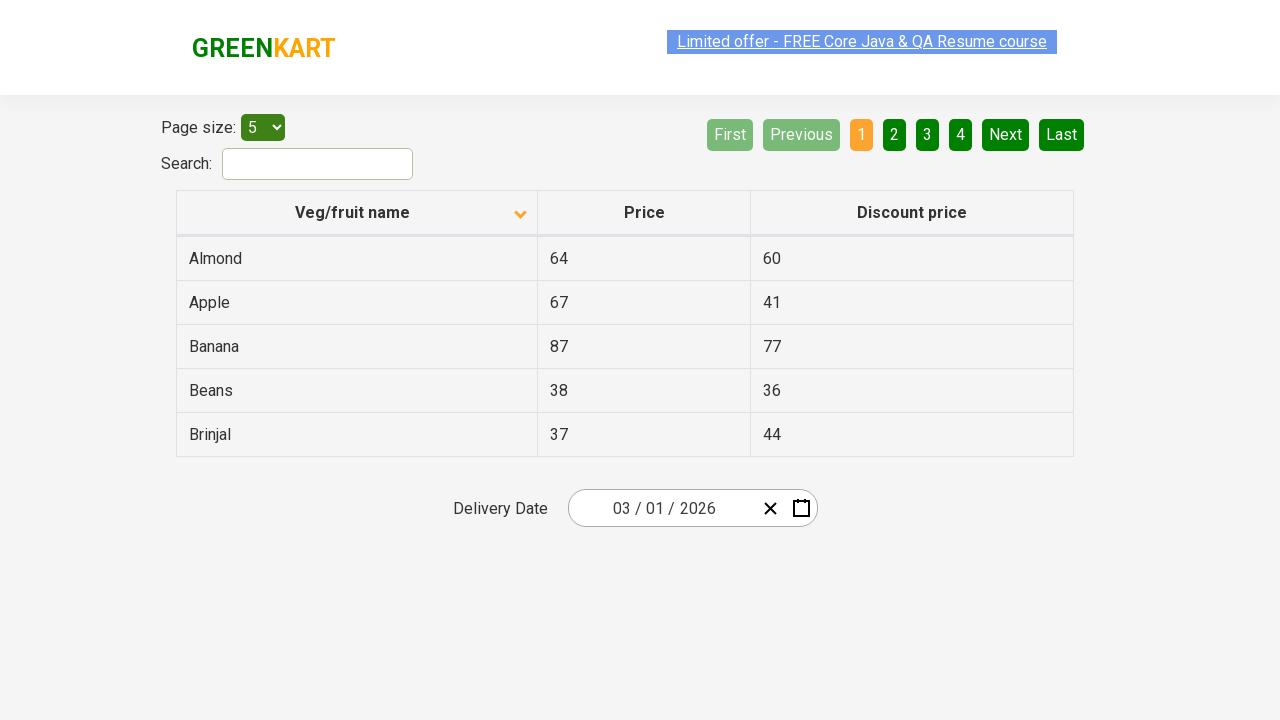

Verified that table is sorted alphabetically
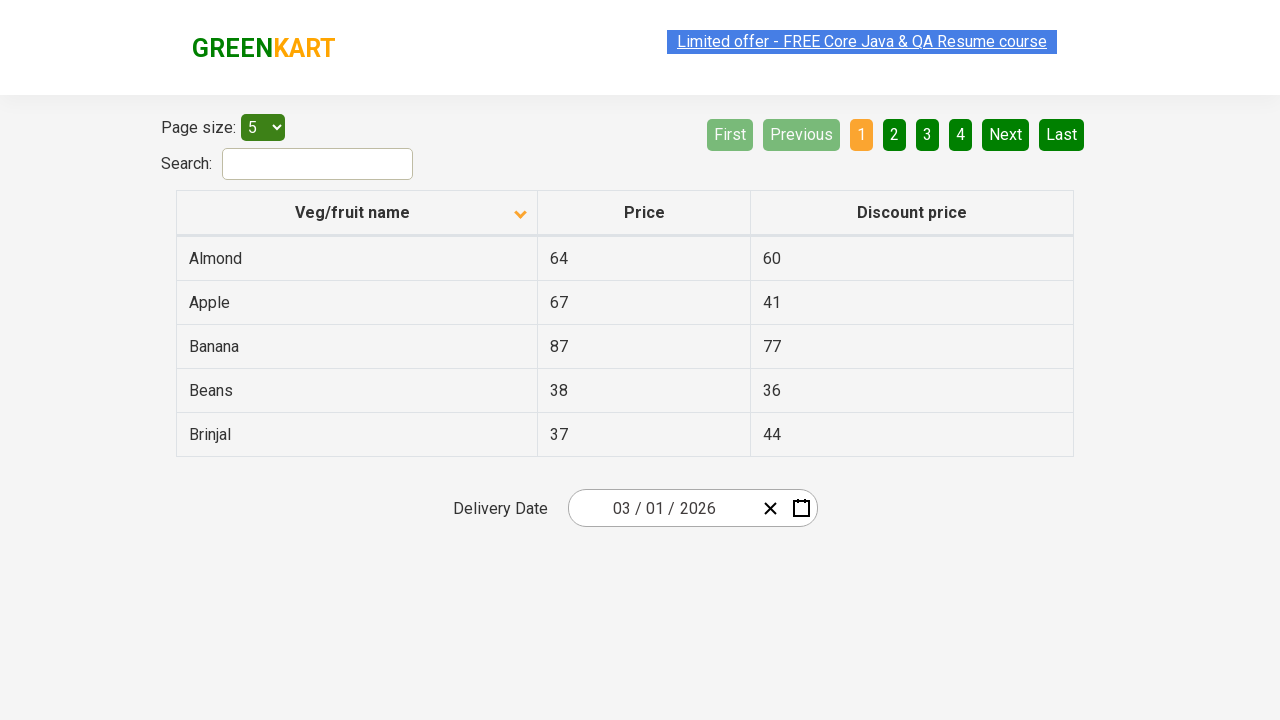

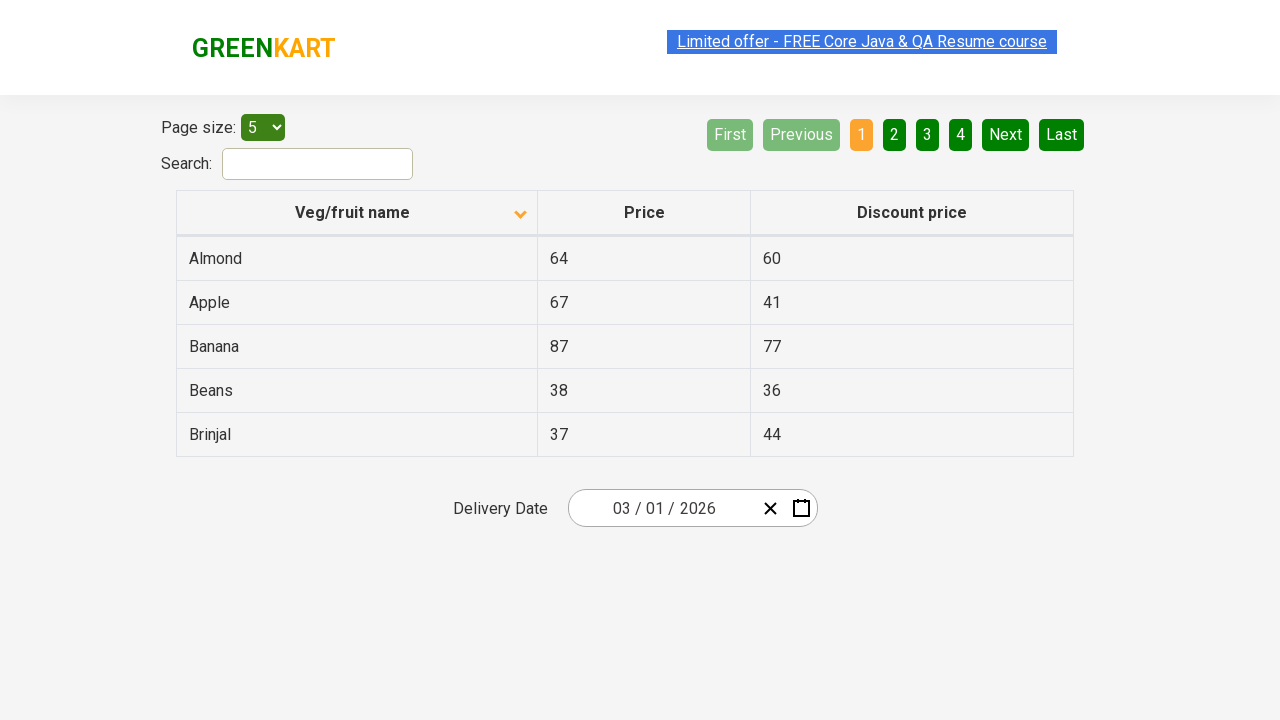